Automates searching for sports matches and adding bets to the bet slip on Betpawa betting site, then generates a booking code

Starting URL: https://www.betpawa.co.tz

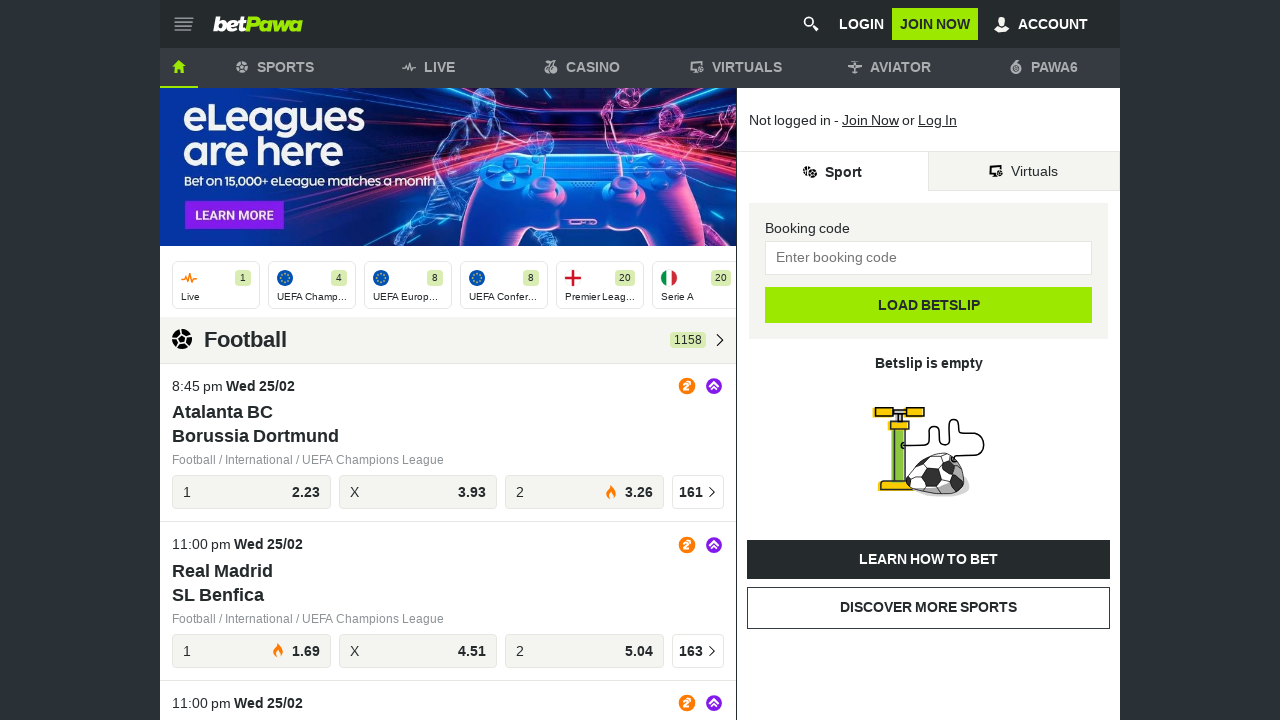

Clicked search icon to open search bar at (811, 24) on svg[data-test-id='headerIconSearch']
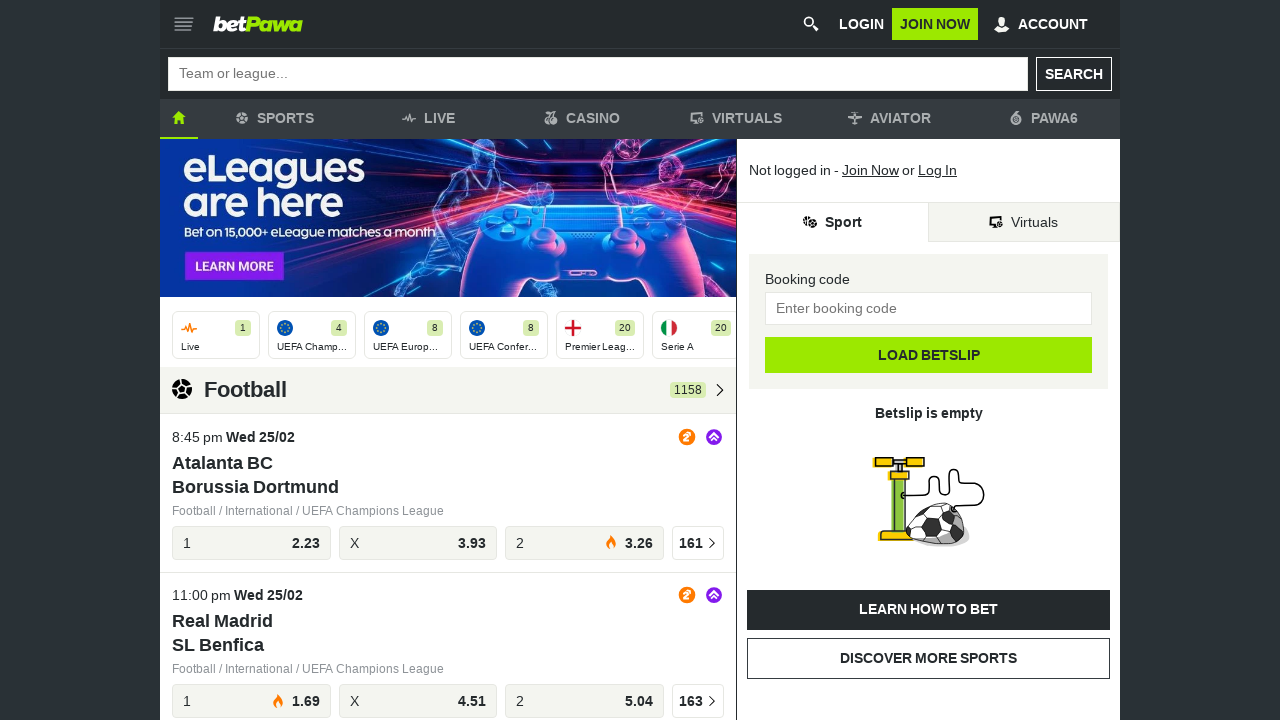

Filled search field with match: Manchester United vs Liverpool FC on input[type='text'] >> nth=0
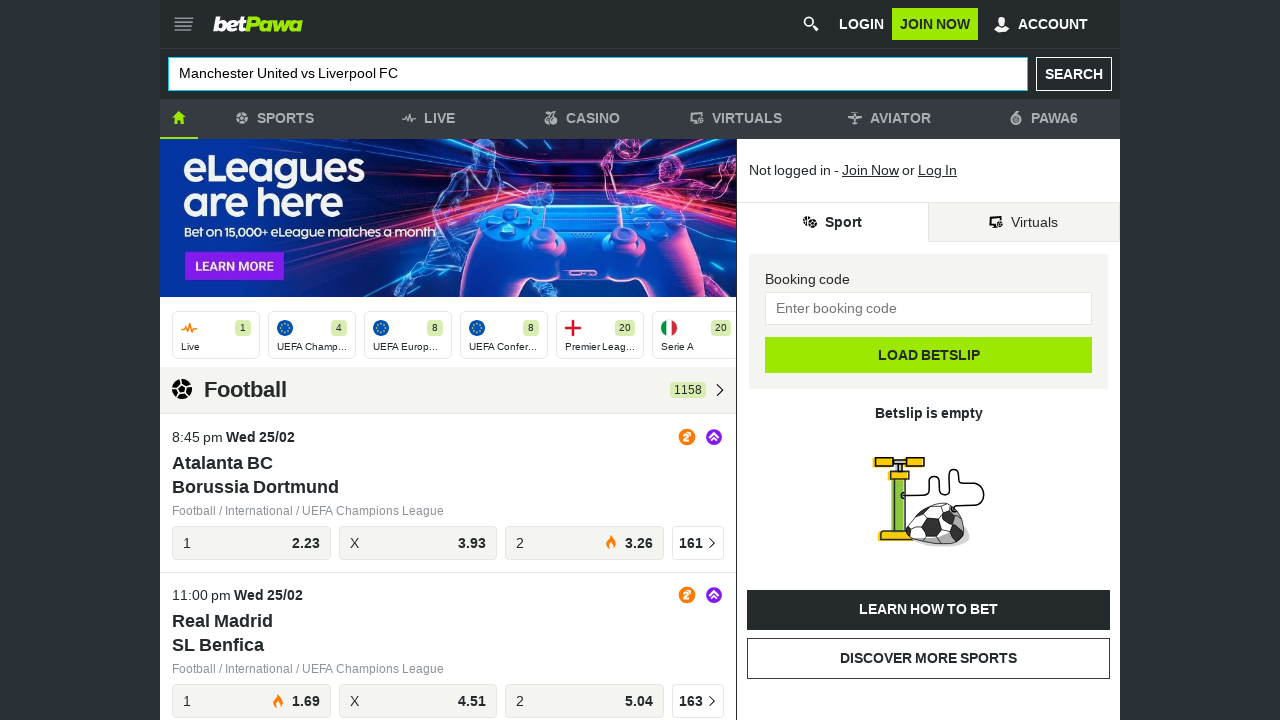

Pressed Enter to search for match on input[type='text'] >> nth=0
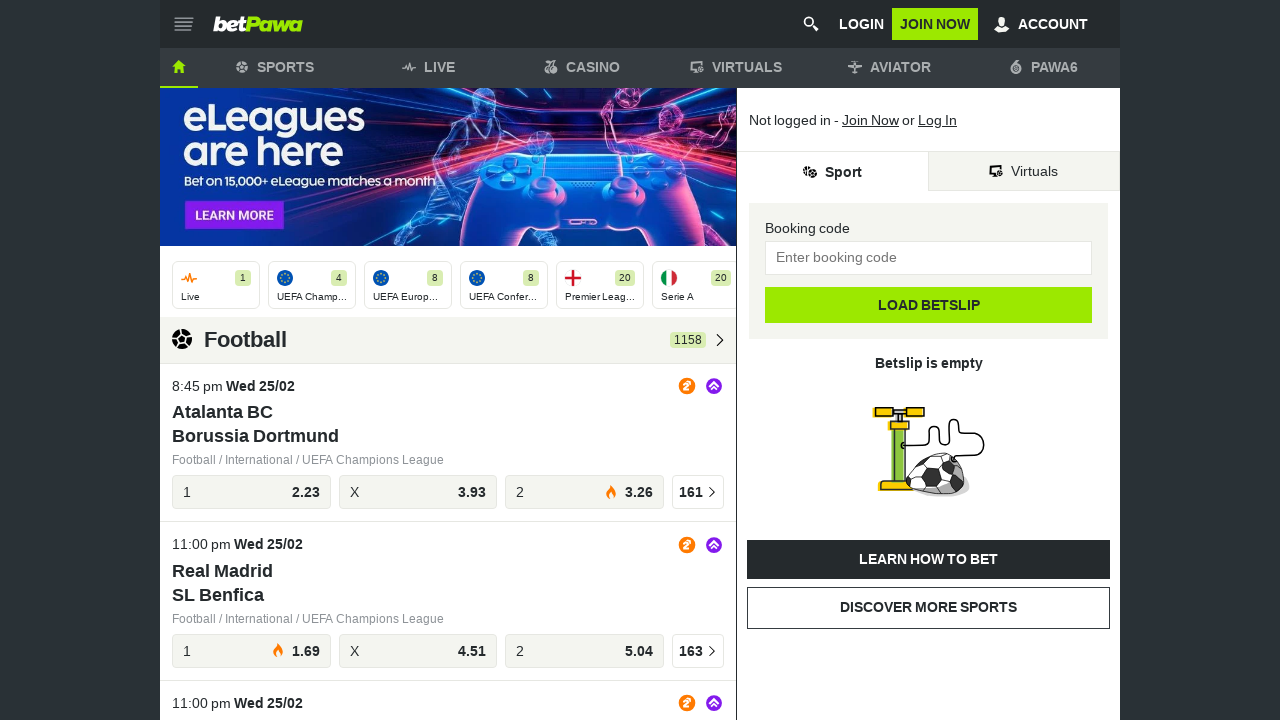

Error processing match Manchester United vs Liverpool FC: Page.wait_for_selector: Timeout 20000ms exceeded.
Call log:
  - waiting for locator("//div[contains(@class, 'events-container prematch')]//div[contains(@class, 'teams') and .//p[contains(text(), 'Manchester United')] and .//p[contains(text(), 'Liverpool FC')]]") to be visible

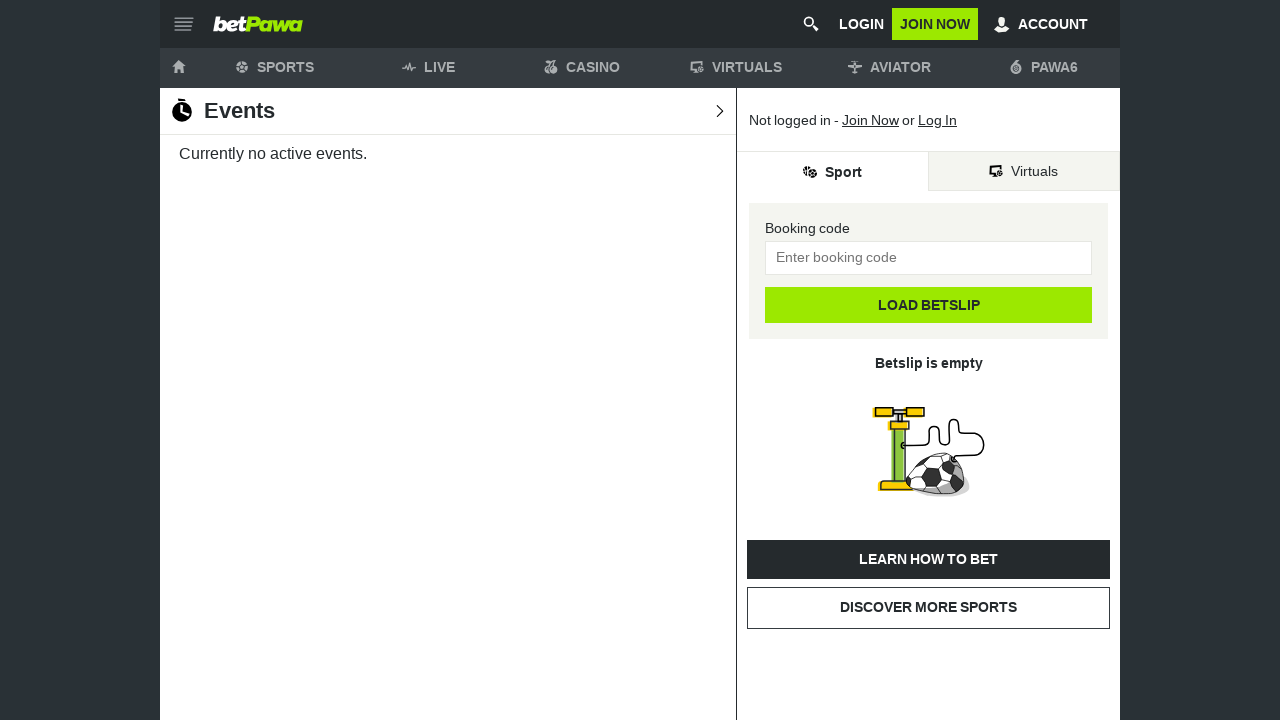

Clicked search icon to open search bar at (811, 24) on svg[data-test-id='headerIconSearch']
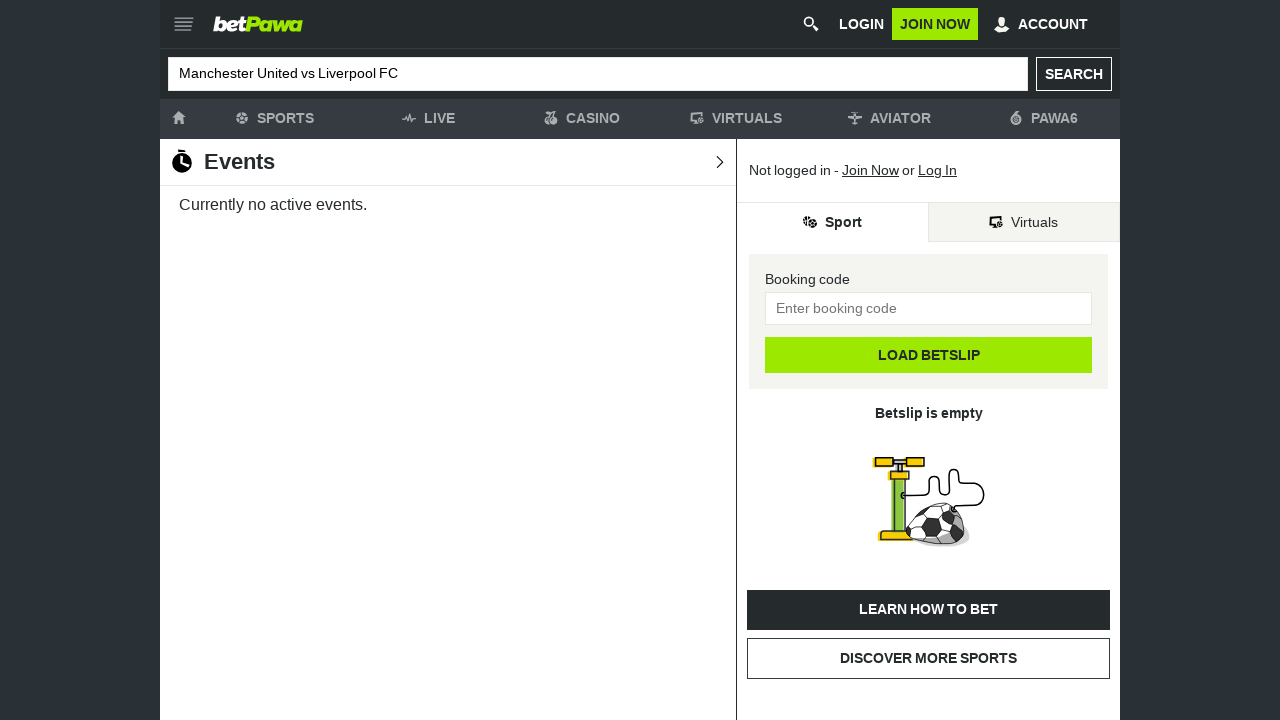

Filled search field with match: Chelsea FC vs Arsenal FC on input[type='text'] >> nth=0
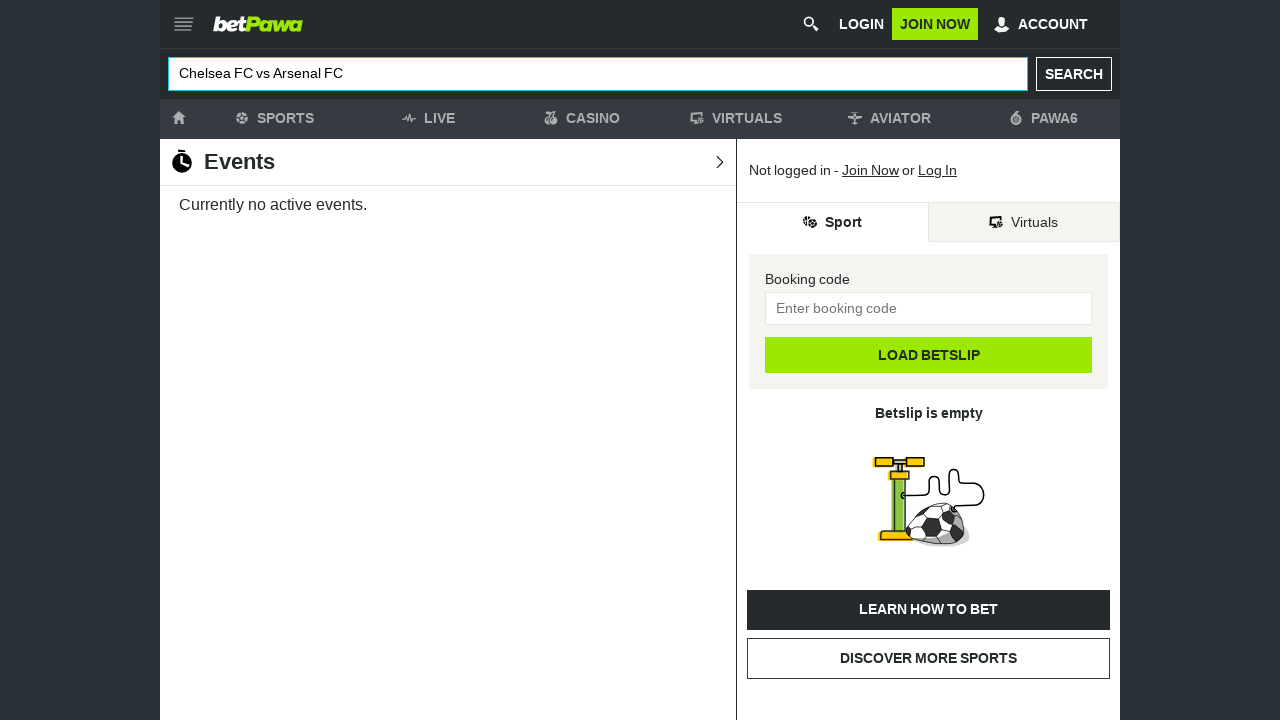

Pressed Enter to search for match on input[type='text'] >> nth=0
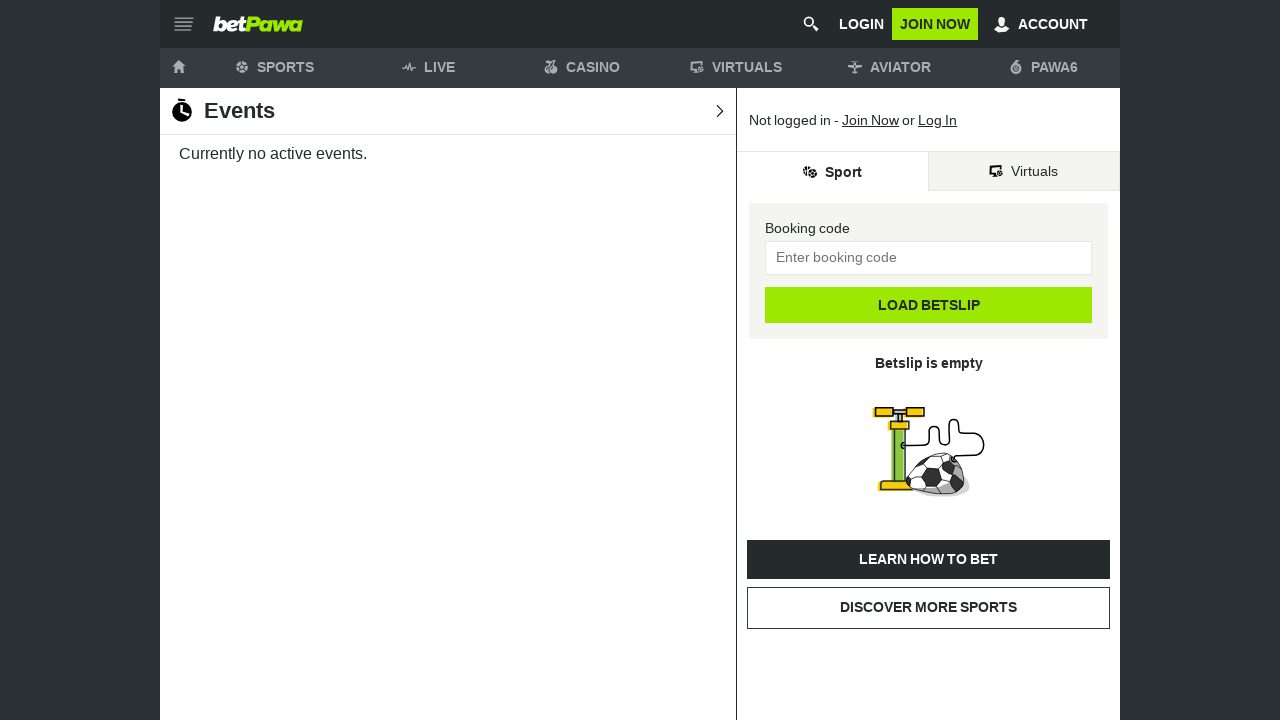

Error processing match Chelsea FC vs Arsenal FC: Page.wait_for_selector: Timeout 20000ms exceeded.
Call log:
  - waiting for locator("//div[contains(@class, 'events-container prematch')]//div[contains(@class, 'teams') and .//p[contains(text(), 'Chelsea FC')] and .//p[contains(text(), 'Arsenal FC')]]") to be visible

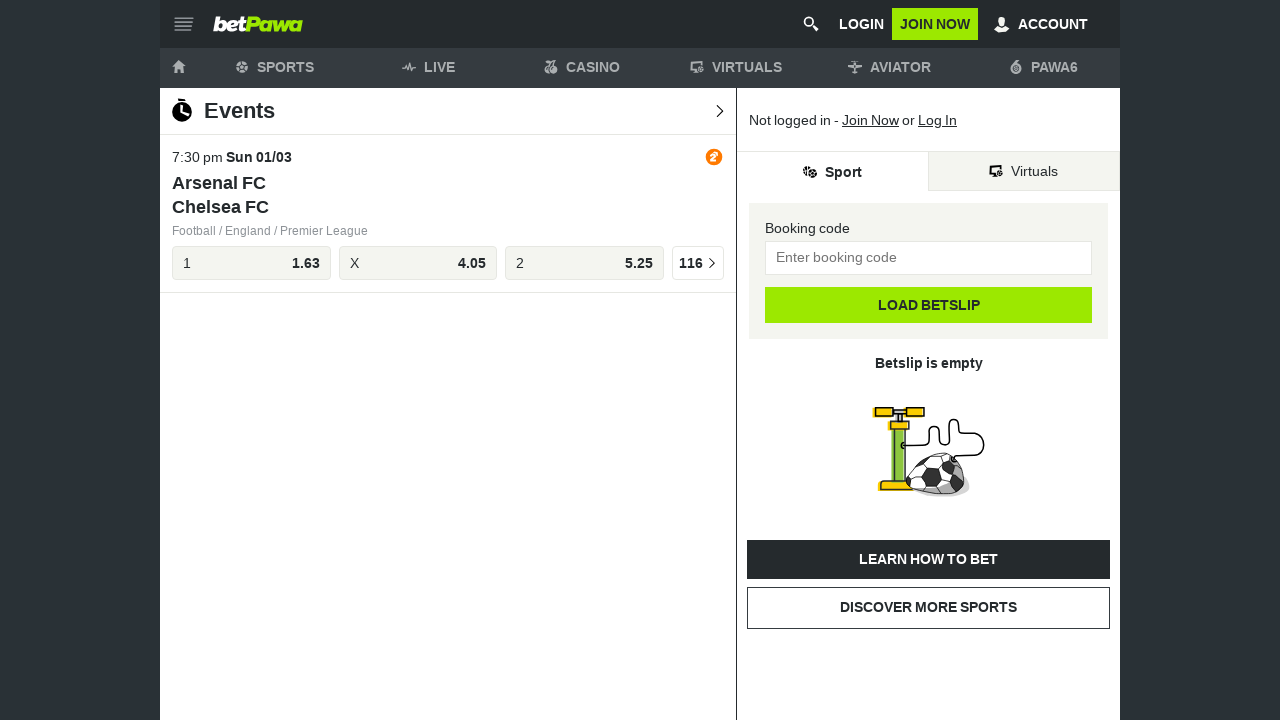

Clicked search icon to open search bar at (811, 24) on svg[data-test-id='headerIconSearch']
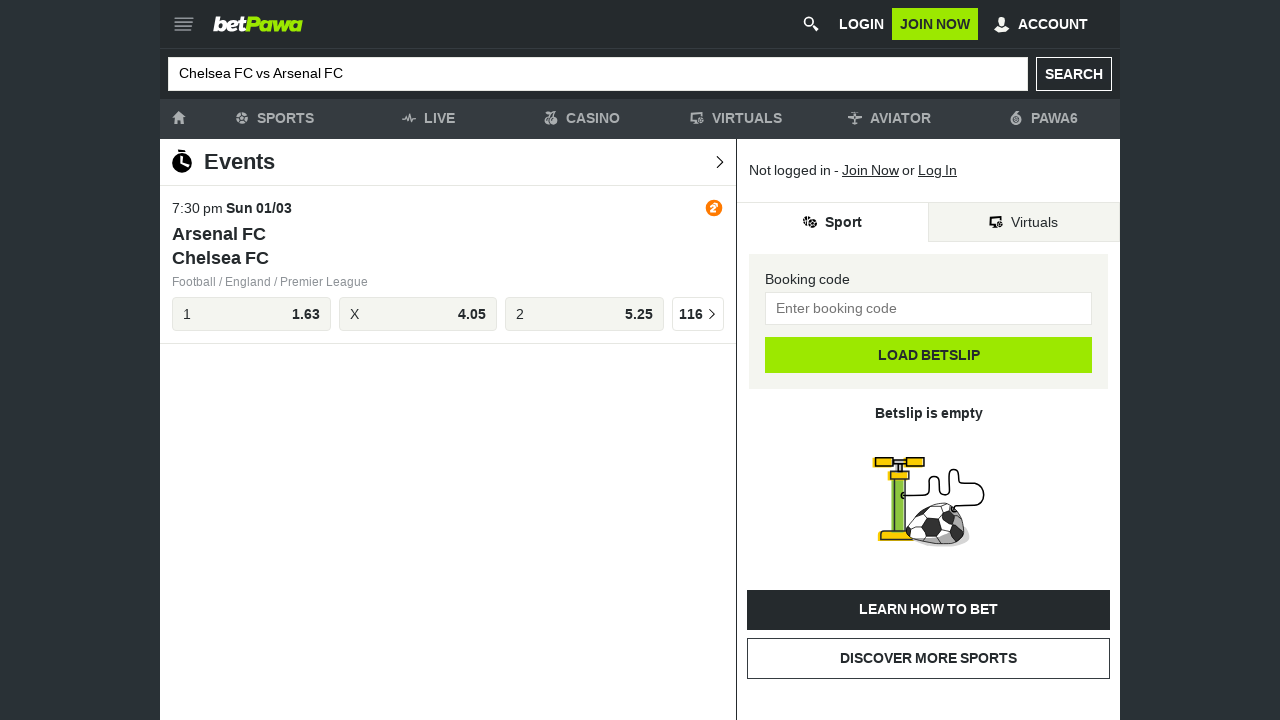

Filled search field with match: Real Madrid vs Barcelona FC on input[type='text'] >> nth=0
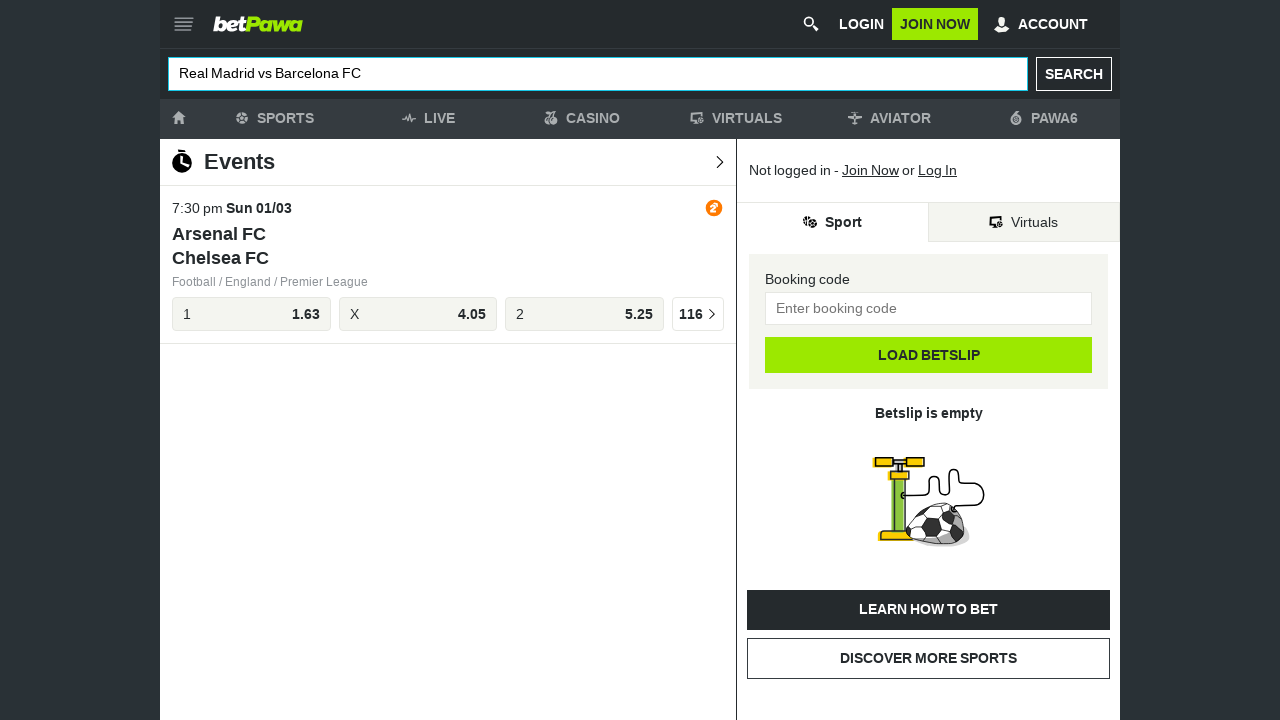

Pressed Enter to search for match on input[type='text'] >> nth=0
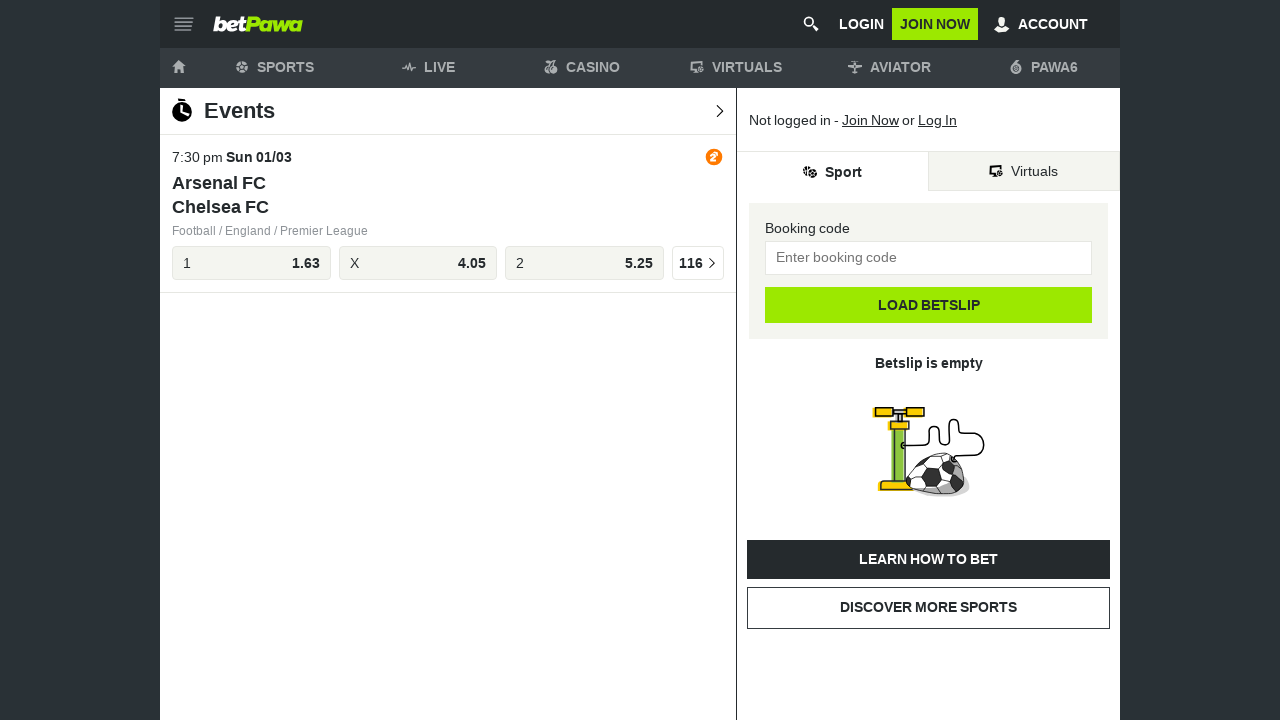

Error processing match Real Madrid vs Barcelona FC: Page.wait_for_selector: Timeout 20000ms exceeded.
Call log:
  - waiting for locator("//div[contains(@class, 'events-container prematch')]//div[contains(@class, 'teams') and .//p[contains(text(), 'Real Madrid')] and .//p[contains(text(), 'Barcelona FC')]]") to be visible

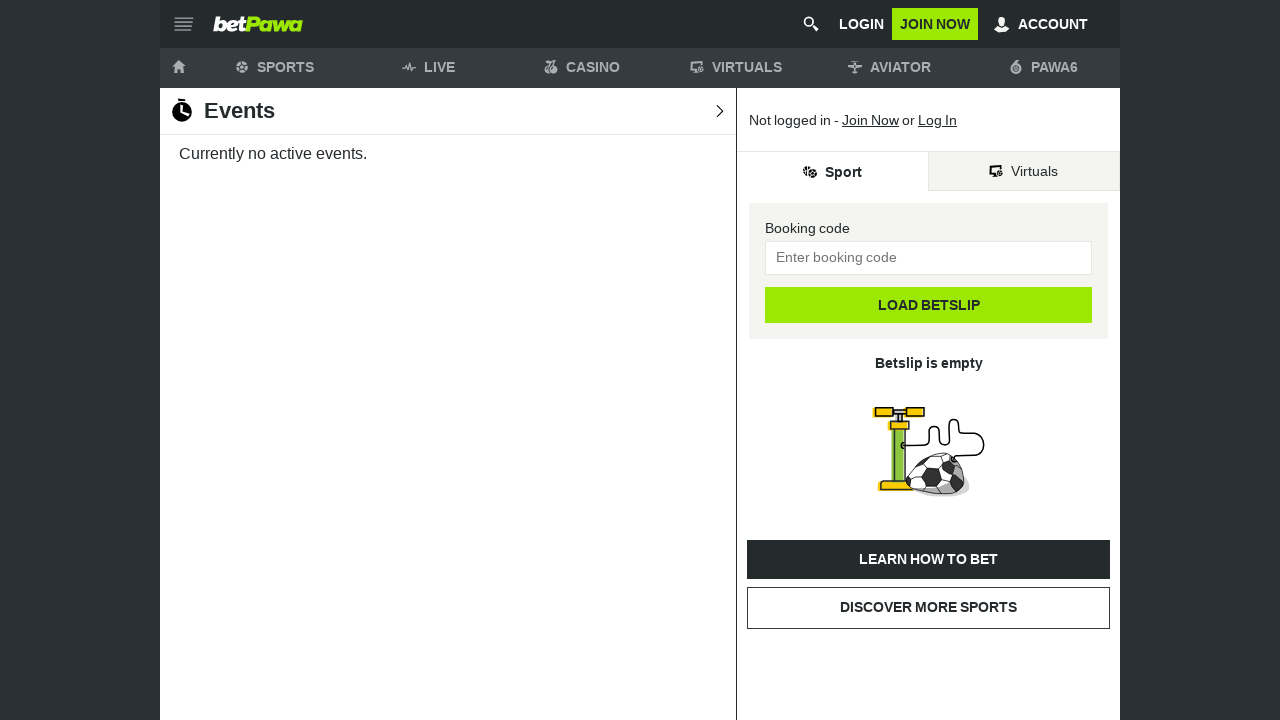

Failed to generate or display booking code on xpath=//a[contains(@class, 'underline') and contains(@class, 'booking-code-link'
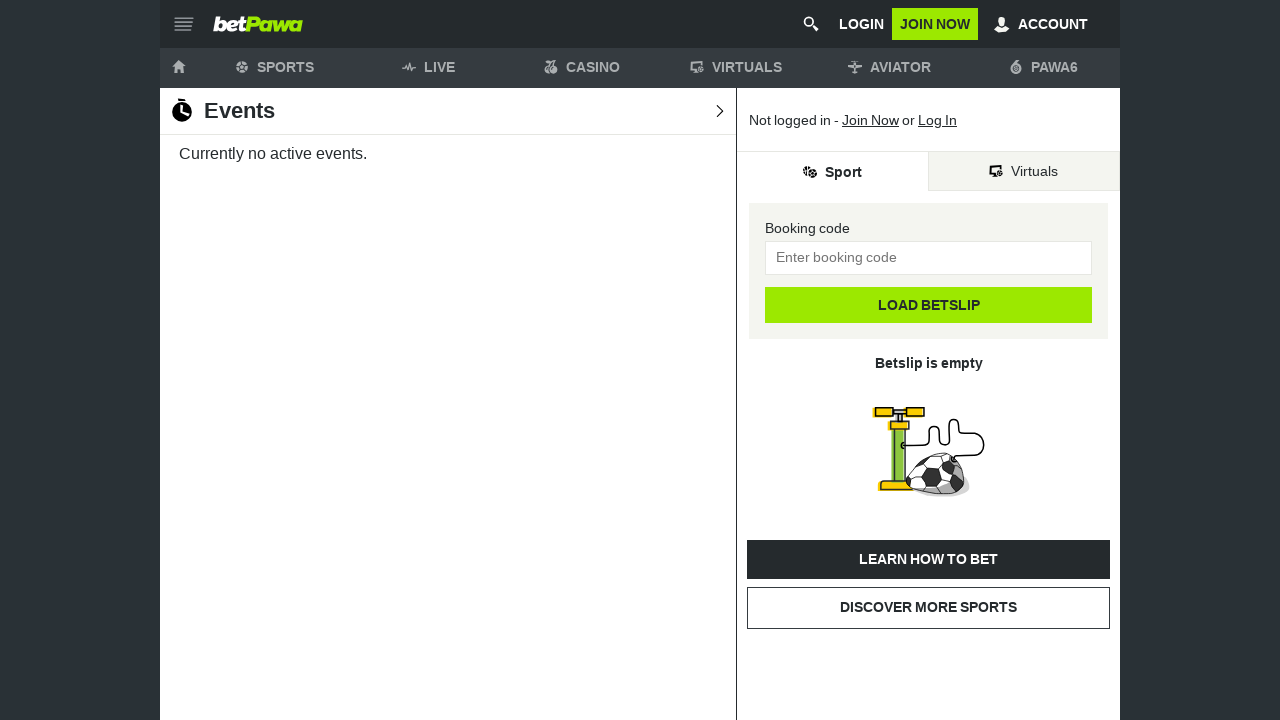

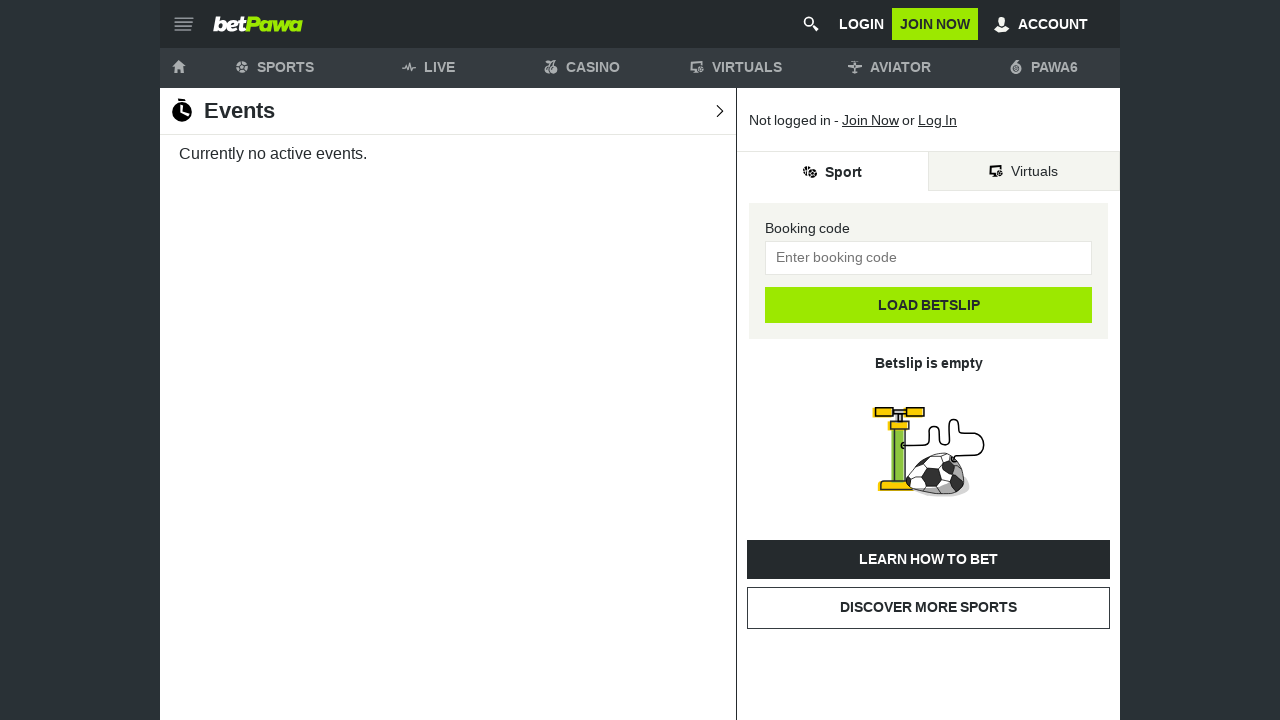